Solves a math problem on the page by reading a value, calculating a mathematical function, entering the result, selecting checkboxes and radio buttons, then submitting the form

Starting URL: http://suninjuly.github.io/math.html

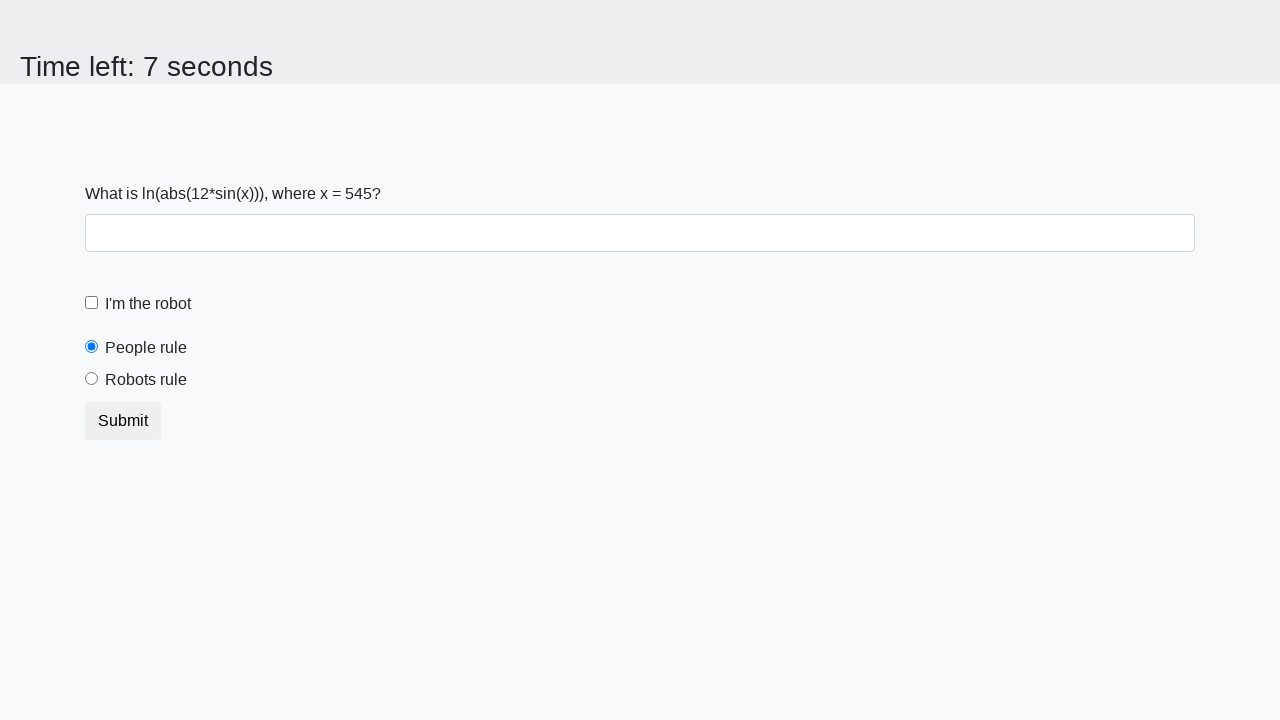

Retrieved x value from page element
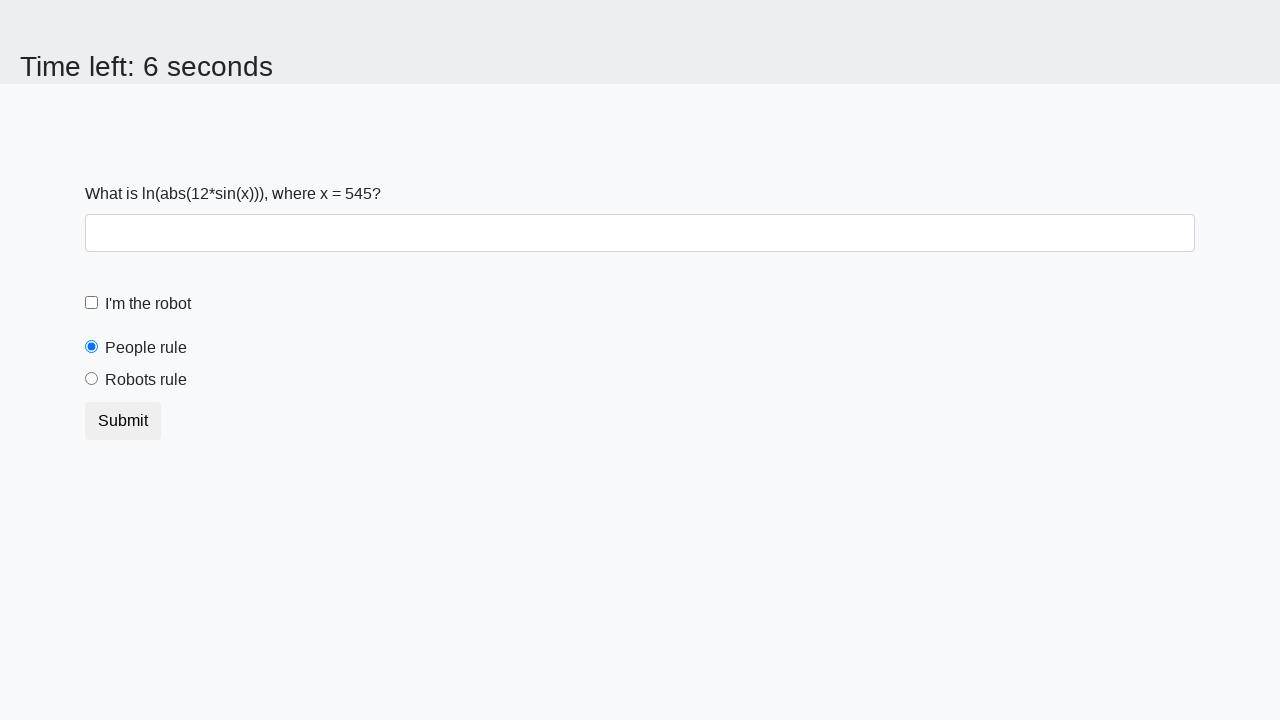

Calculated result using math formula: 2.482705506052213
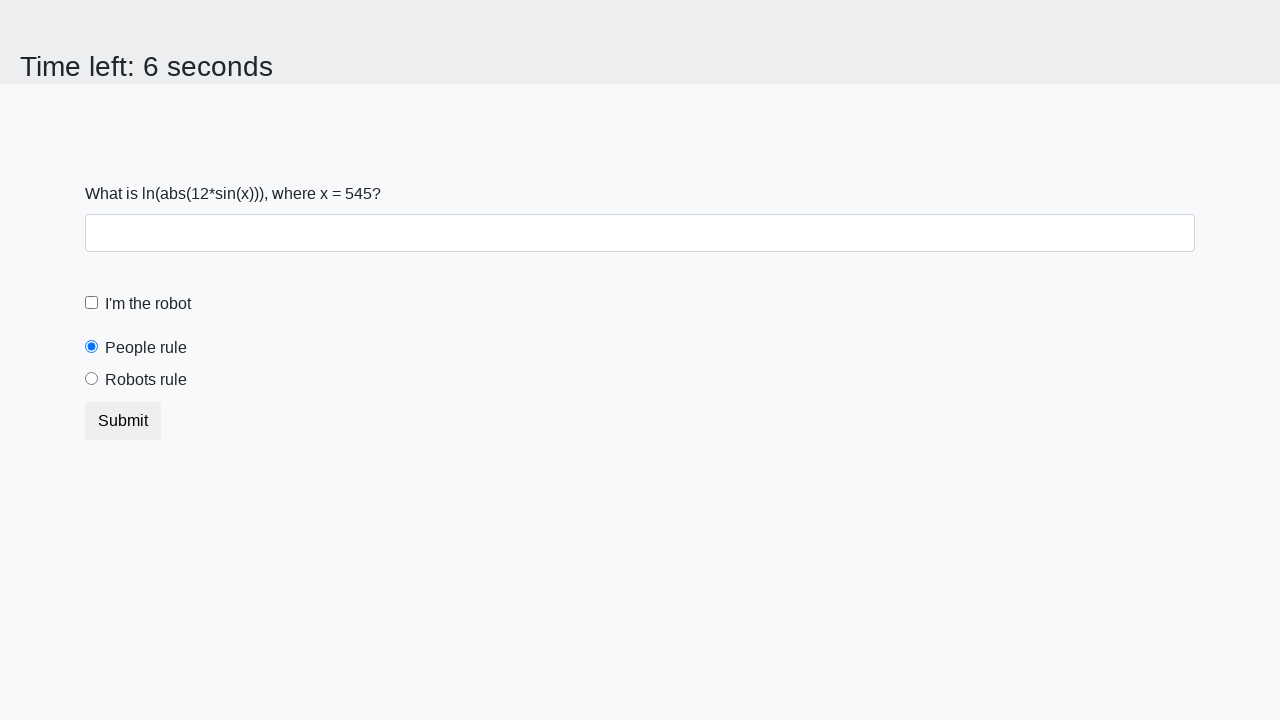

Entered calculated result in answer field on #answer
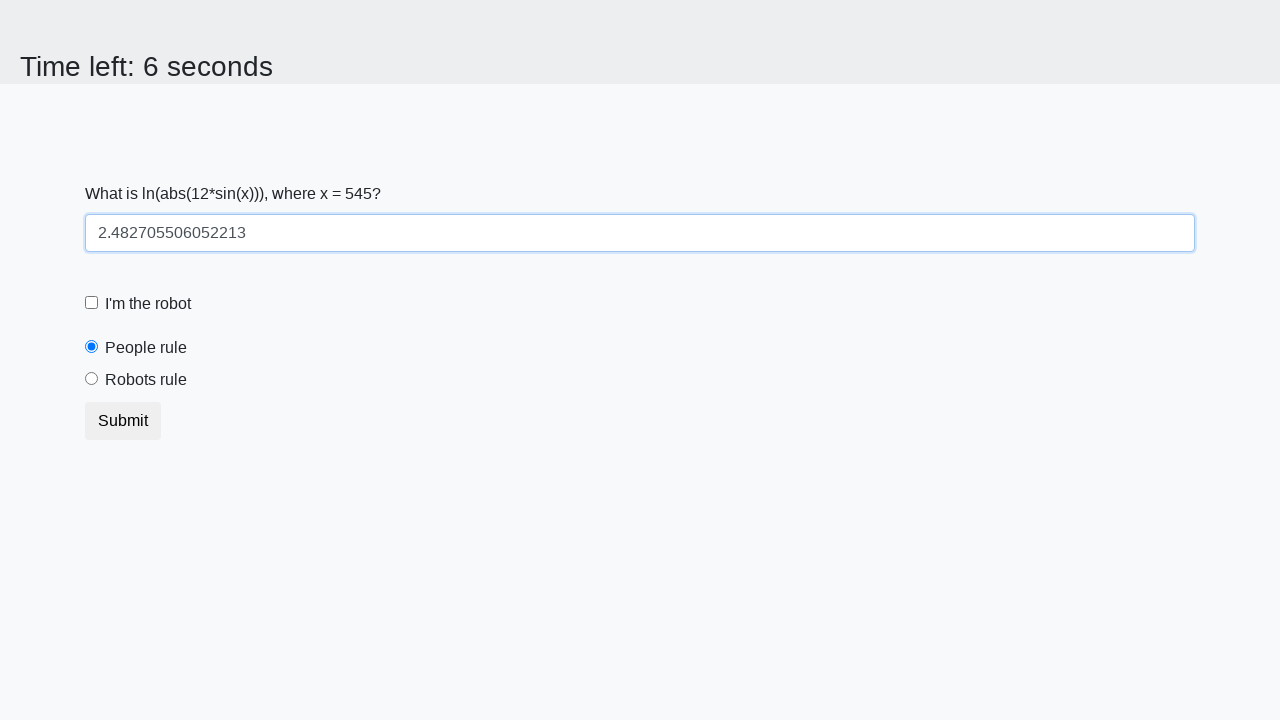

Checked 'I'm the robot' checkbox at (92, 303) on #robotCheckbox
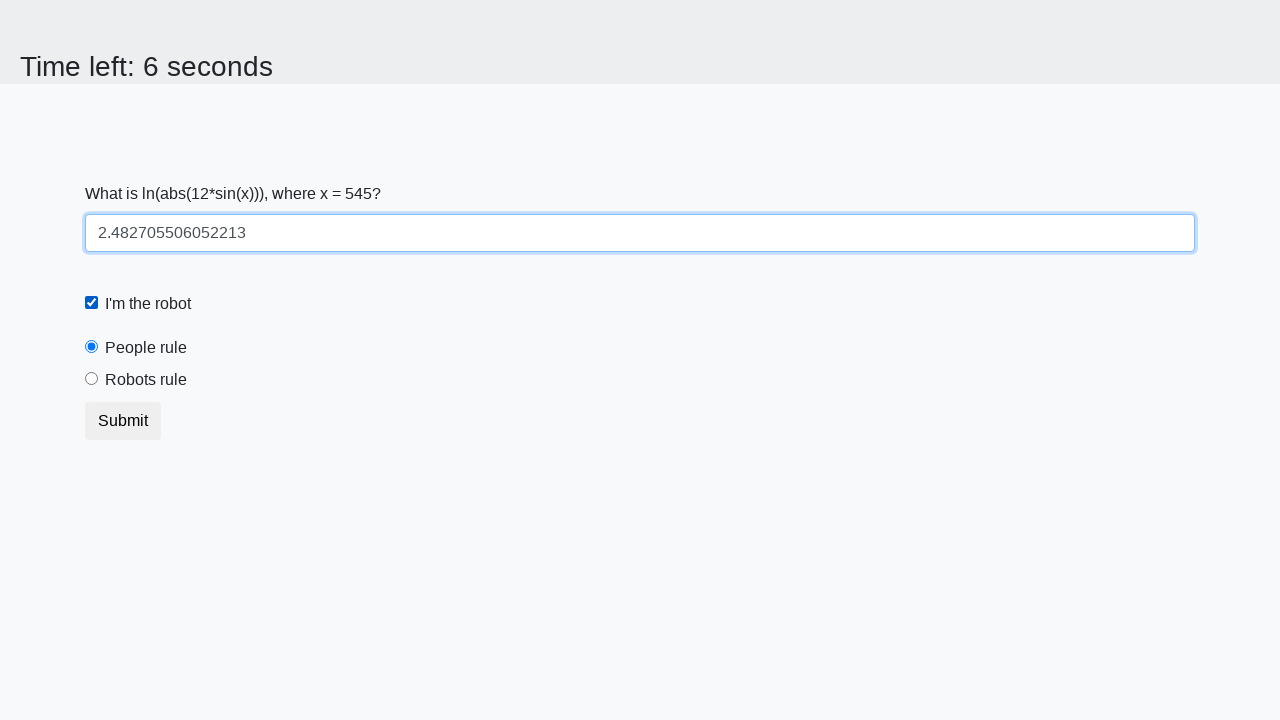

Selected 'Robots rule!' radio button at (92, 379) on #robotsRule
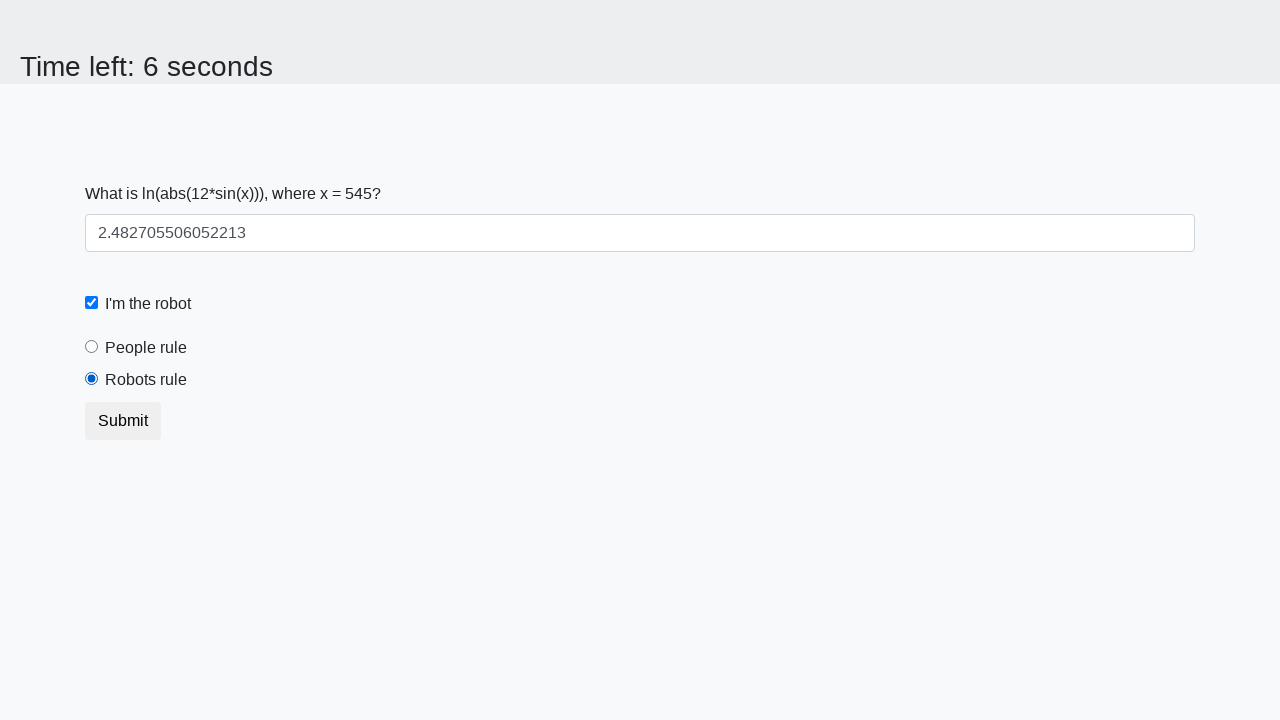

Clicked Submit button at (123, 421) on text=Submit
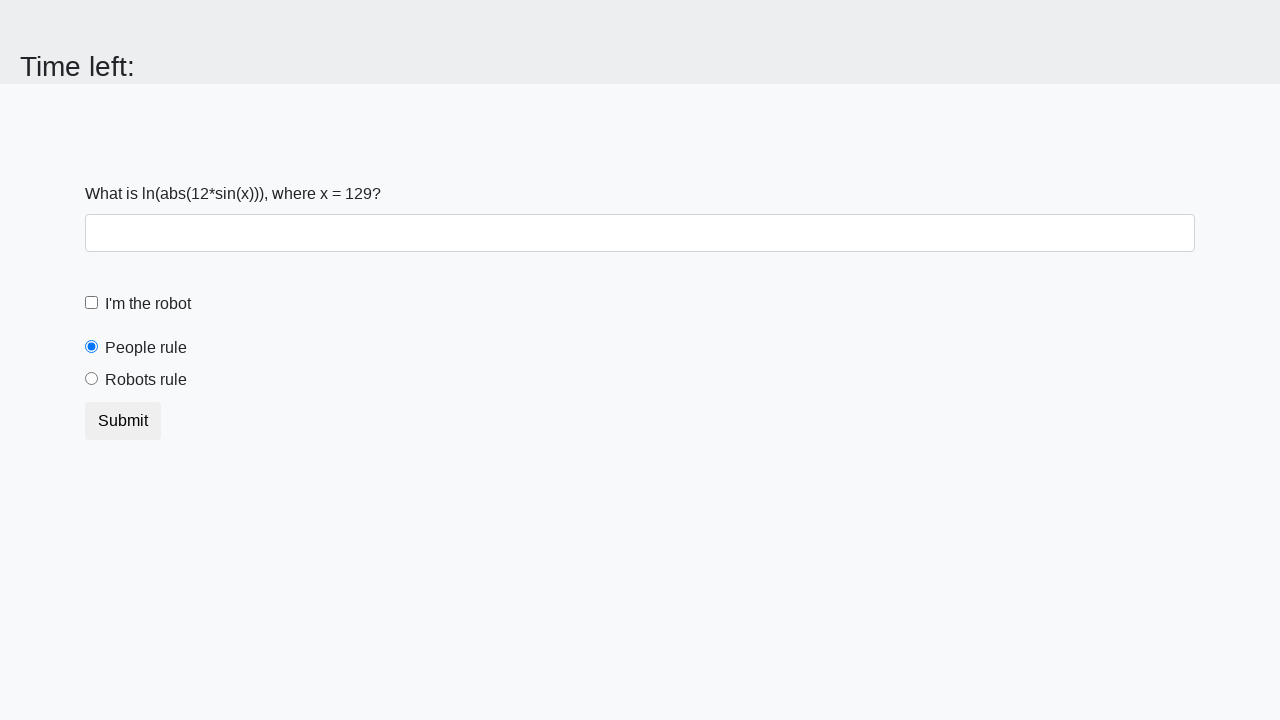

Waited 1 second for form submission to process
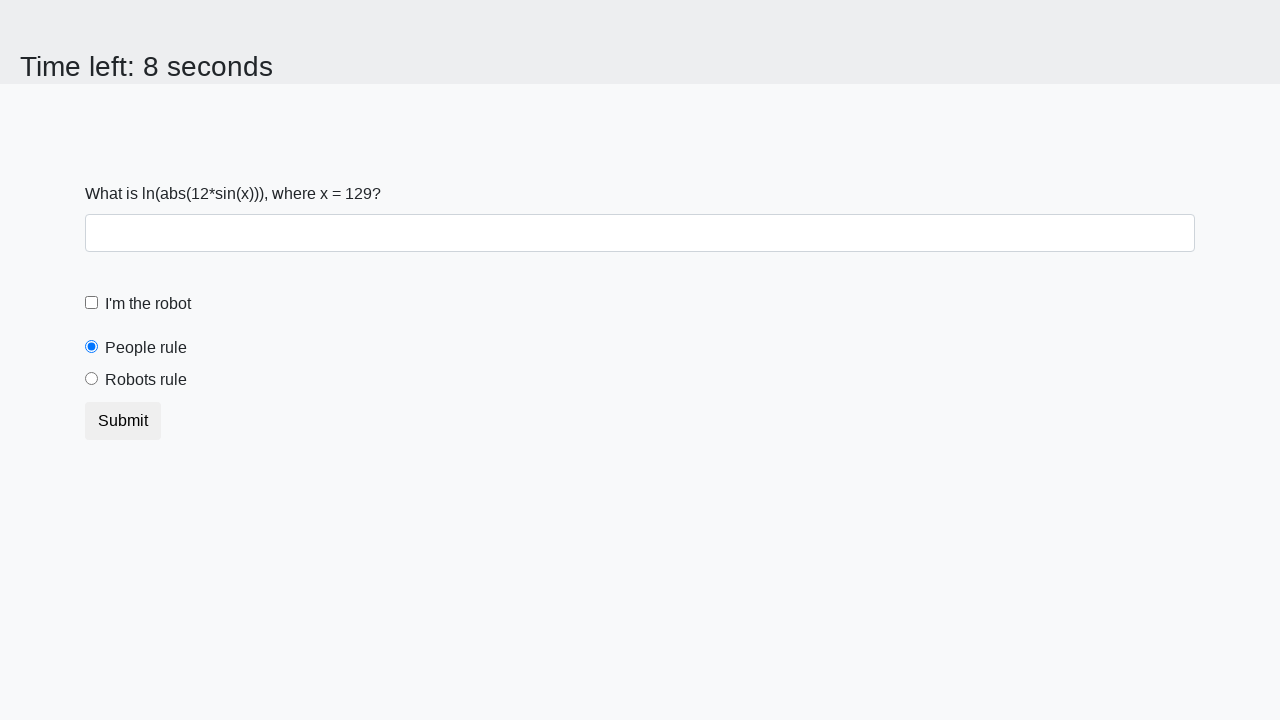

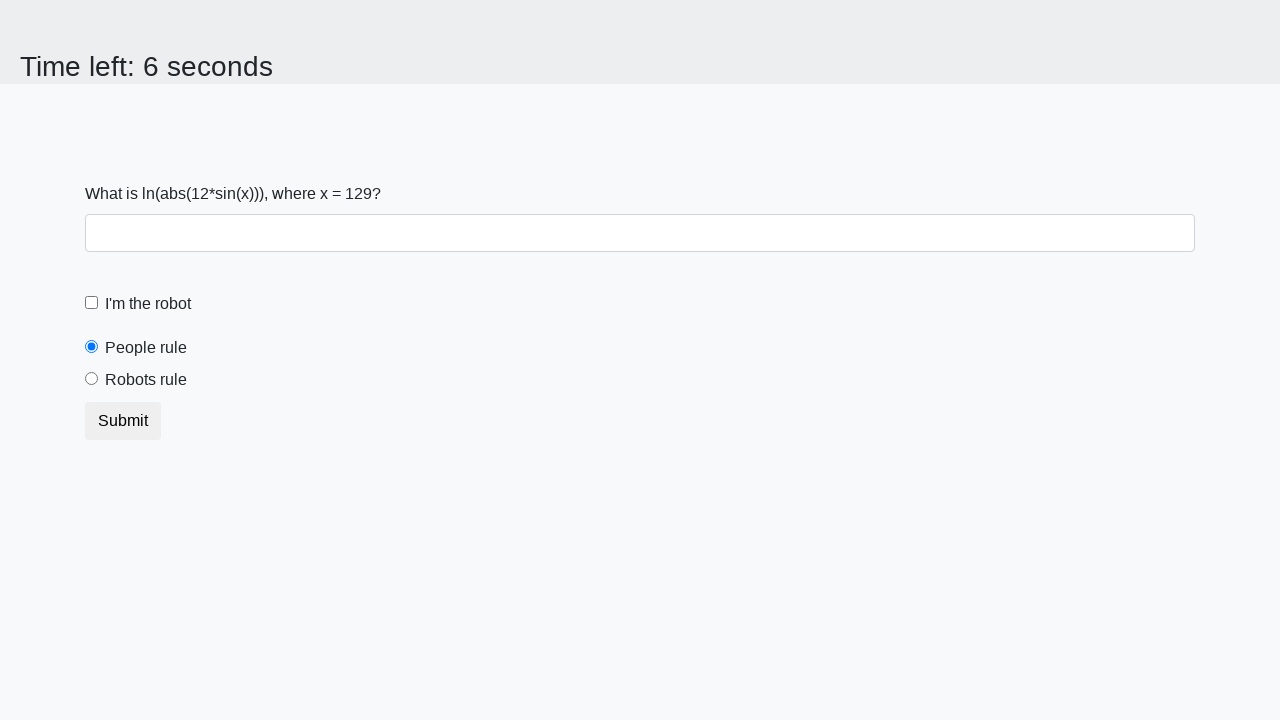